Tests the GitHub Wiki functionality on the Selenide repository by navigating to the Wiki tab, searching for "SoftAssertions", opening the page, and verifying specific code example content exists on the page.

Starting URL: https://github.com/selenide/selenide

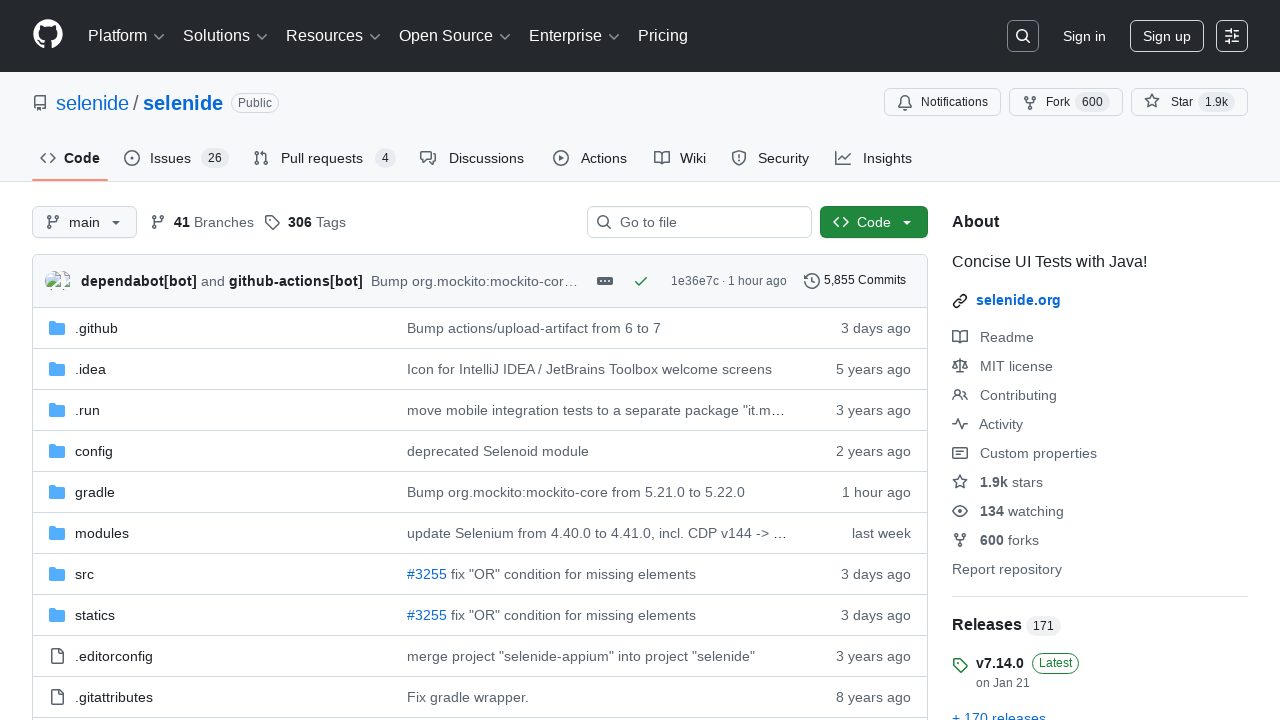

Clicked on the Wiki tab at (680, 158) on #wiki-tab
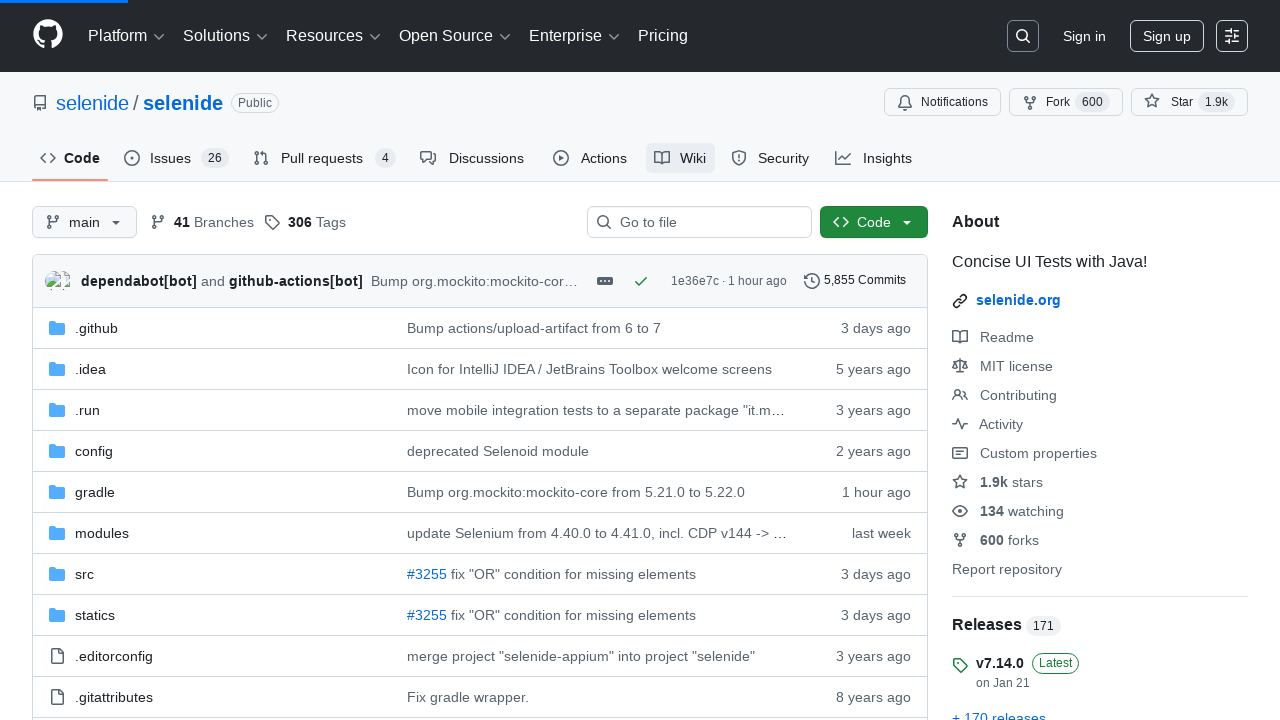

Filled wiki pages filter with 'SoftAssertions' on #wiki-pages-filter
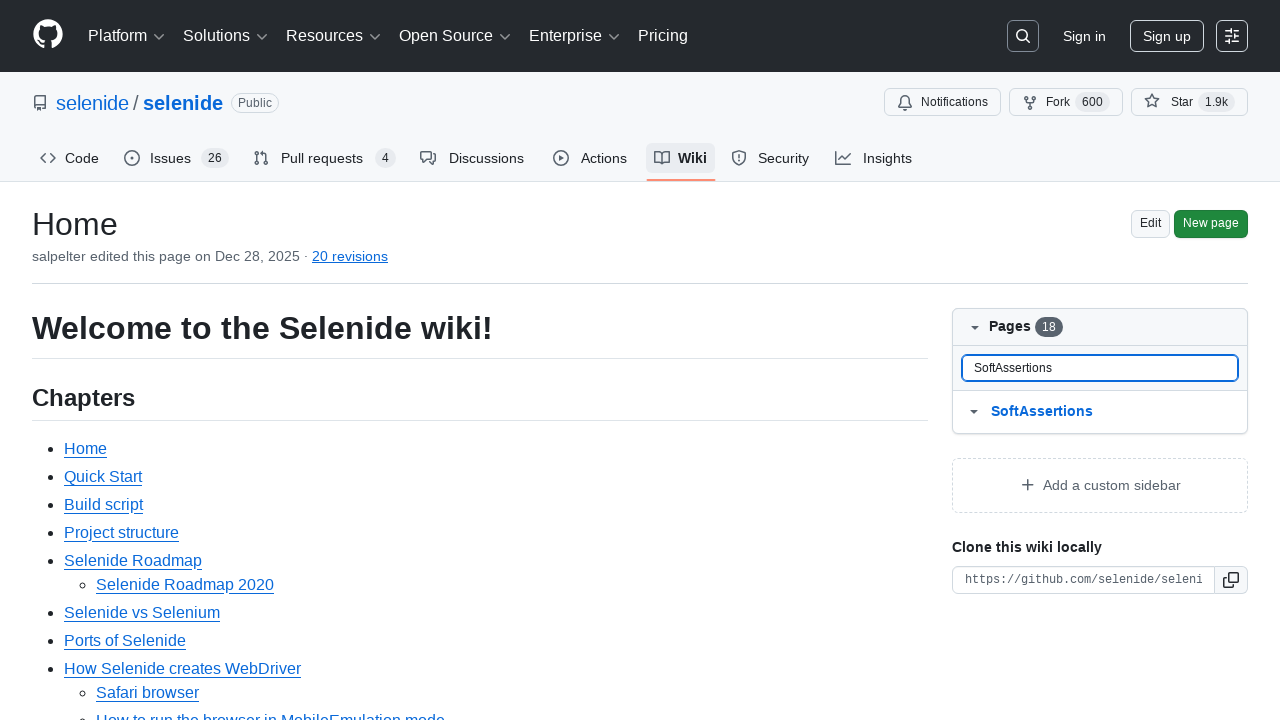

Verified SoftAssertions appears in the wiki pages box
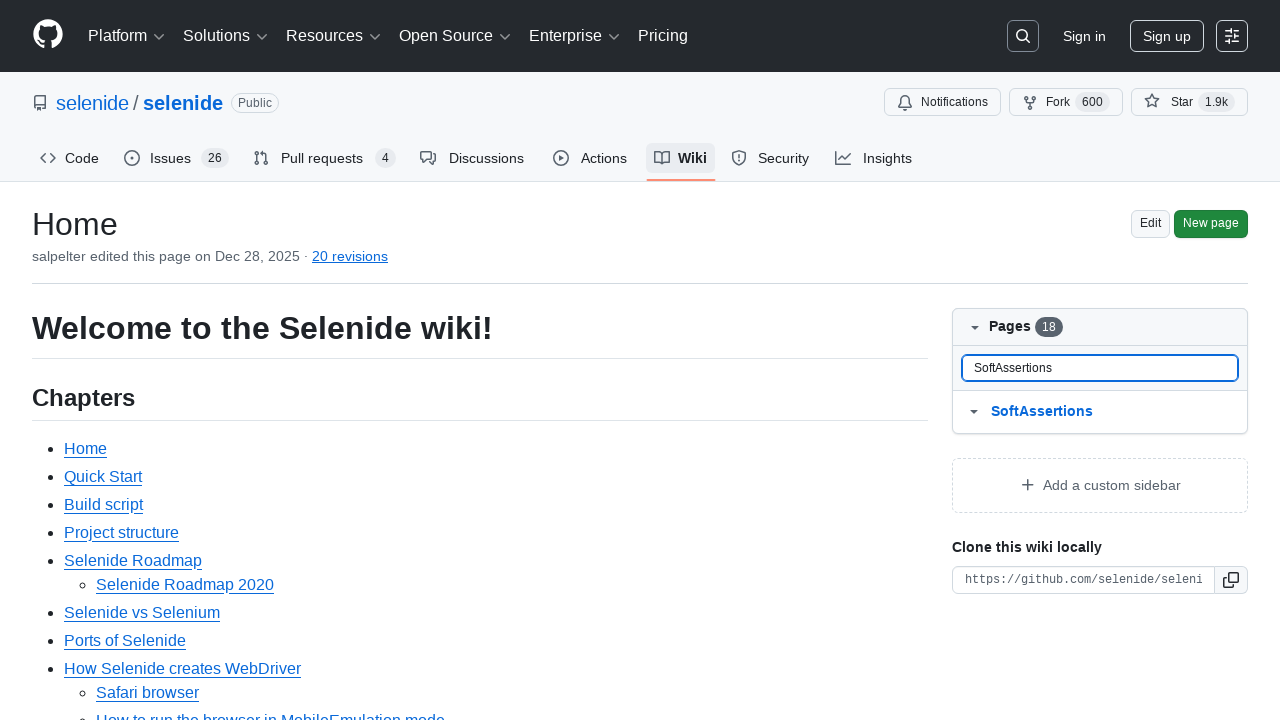

Clicked on the SoftAssertions link in the wiki pages box at (1115, 412) on #wiki-pages-box a >> internal:has-text="SoftAssertions"i
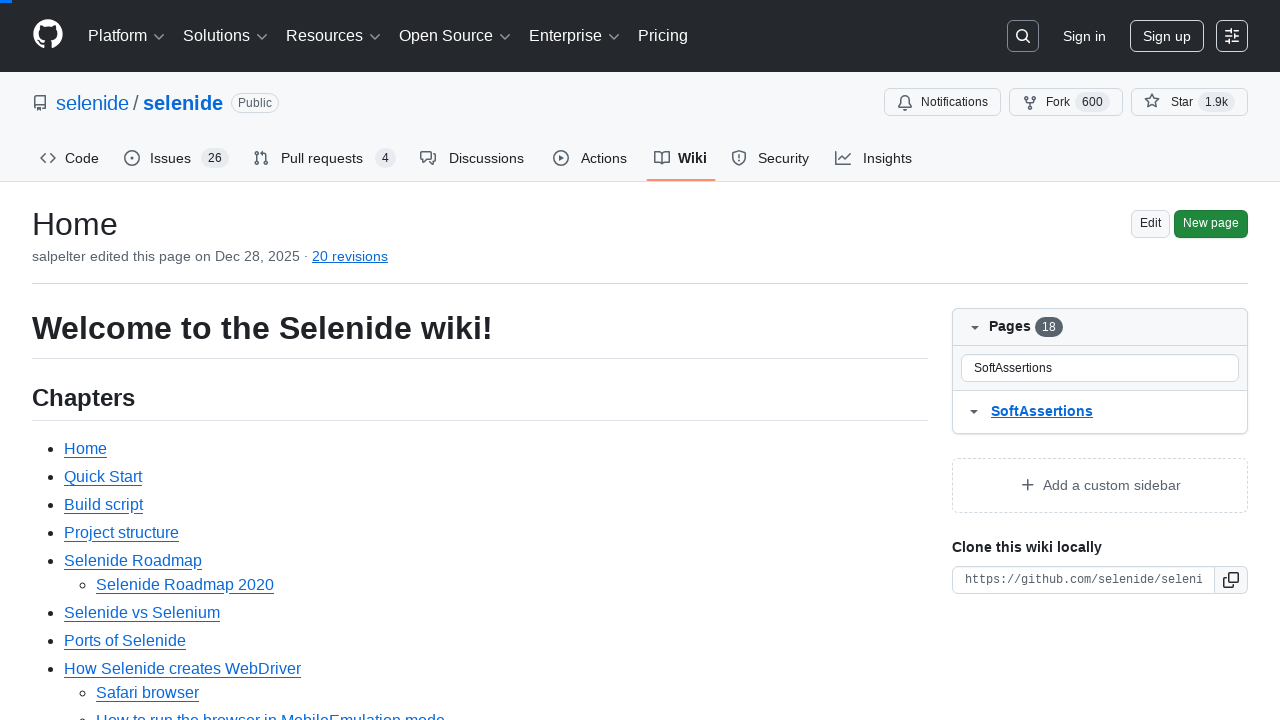

Wiki body selector is ready
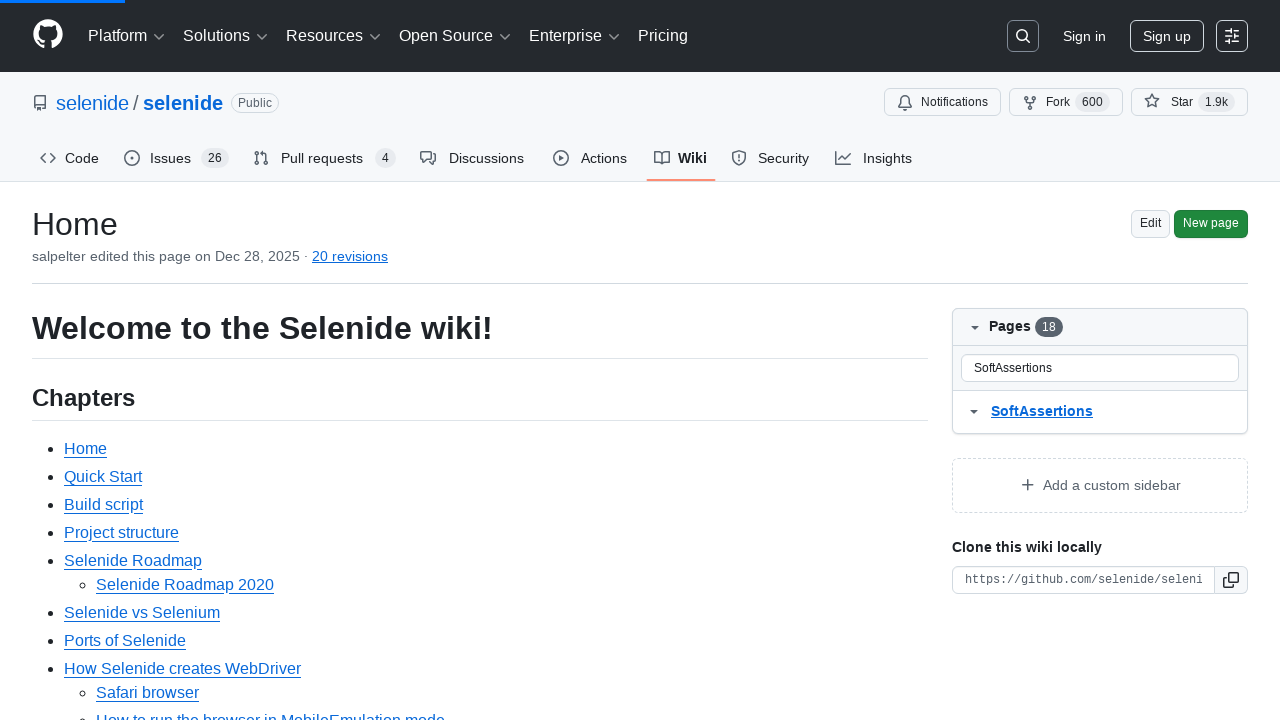

Wiki body element is visible
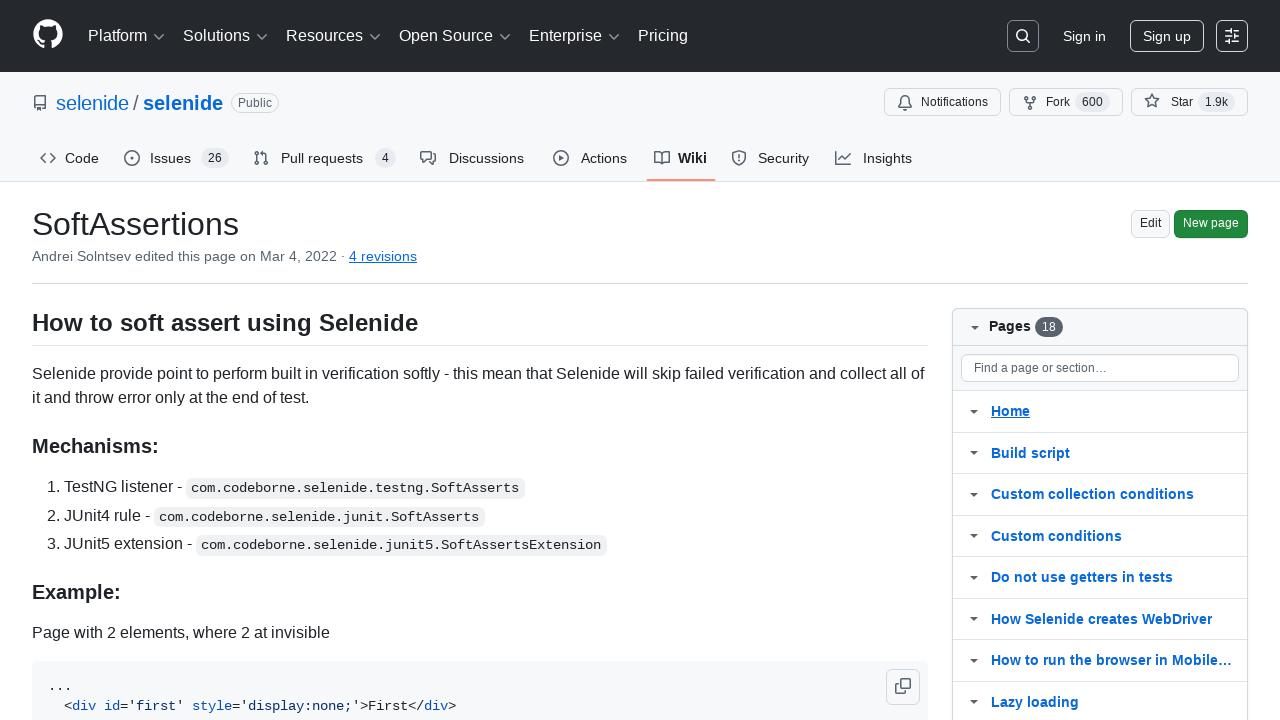

Verified JUnit 5 code example with SoftAssertions is present on the wiki page
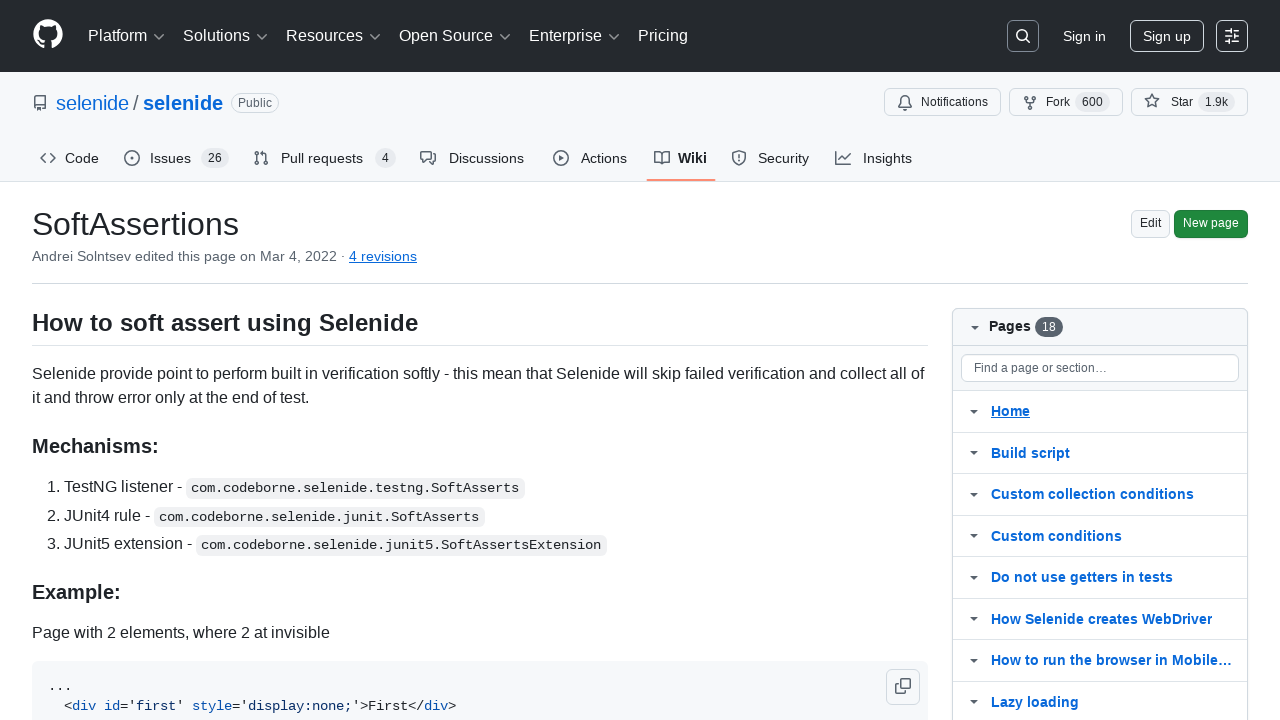

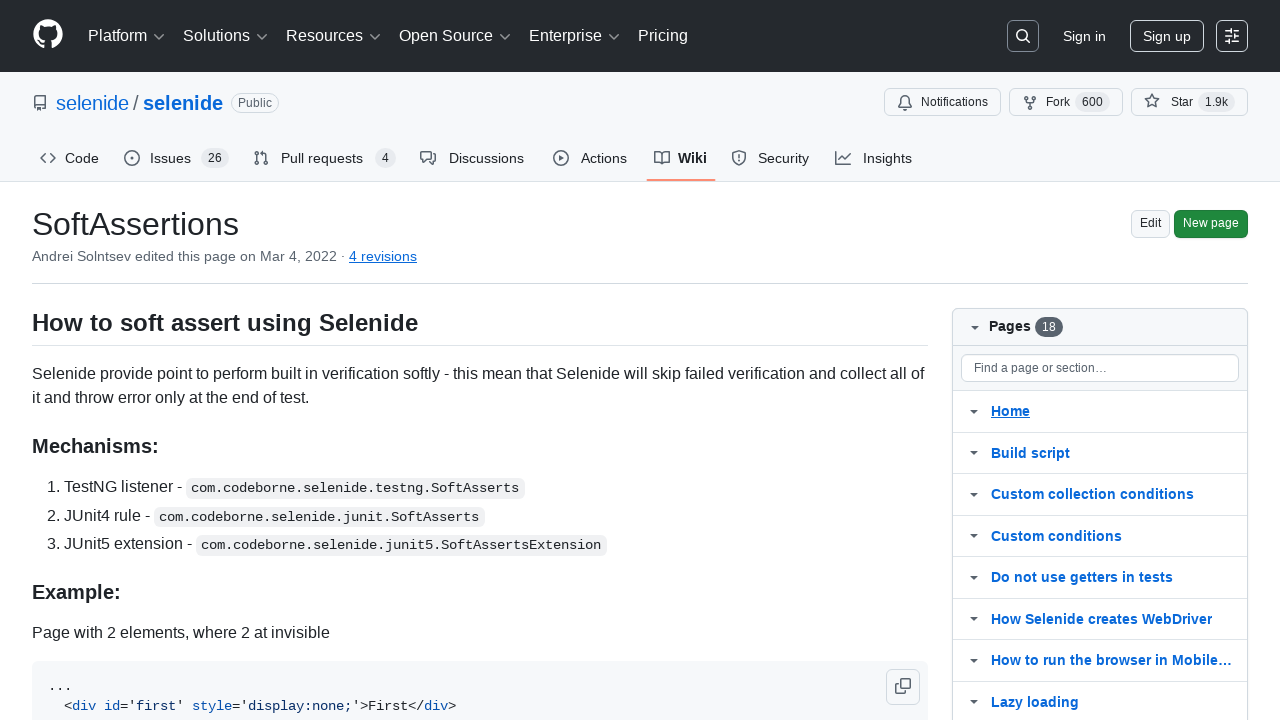